Launches browser and navigates to a login practice page

Starting URL: https://rahulshettyacademy.com/loginpagePractise/

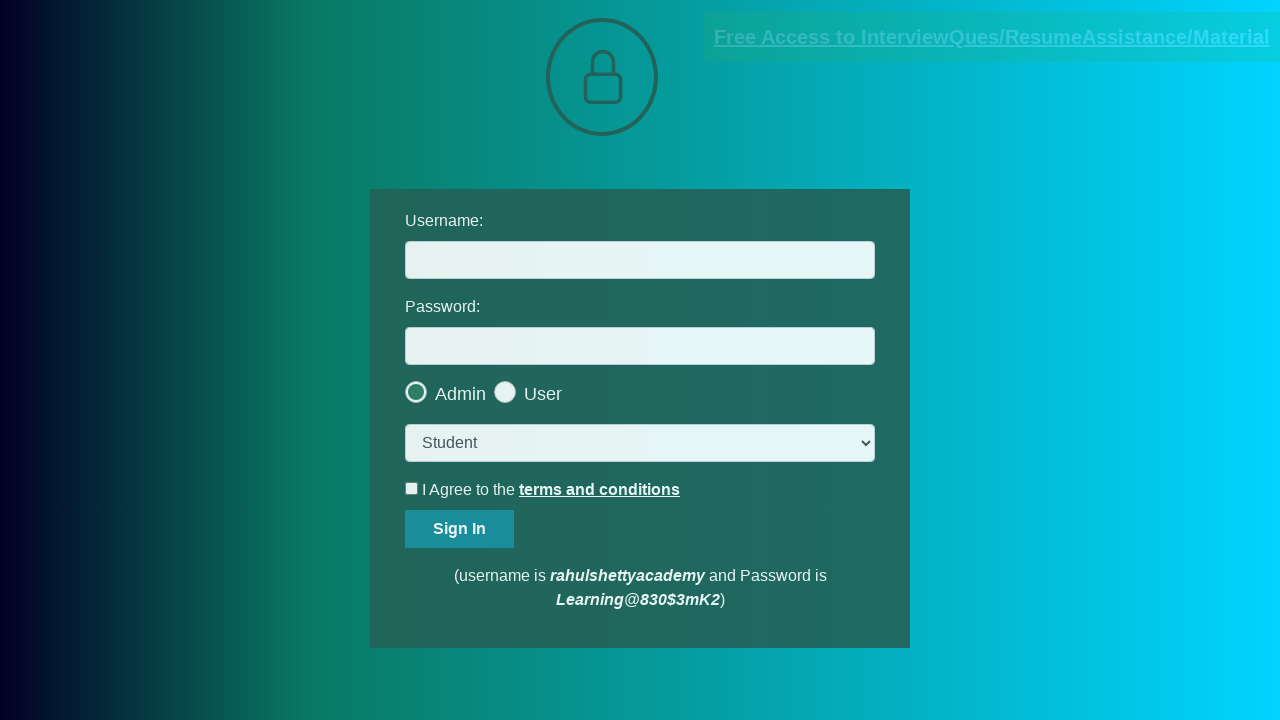

Waited for page DOM content to load at https://rahulshettyacademy.com/loginpagePractise/
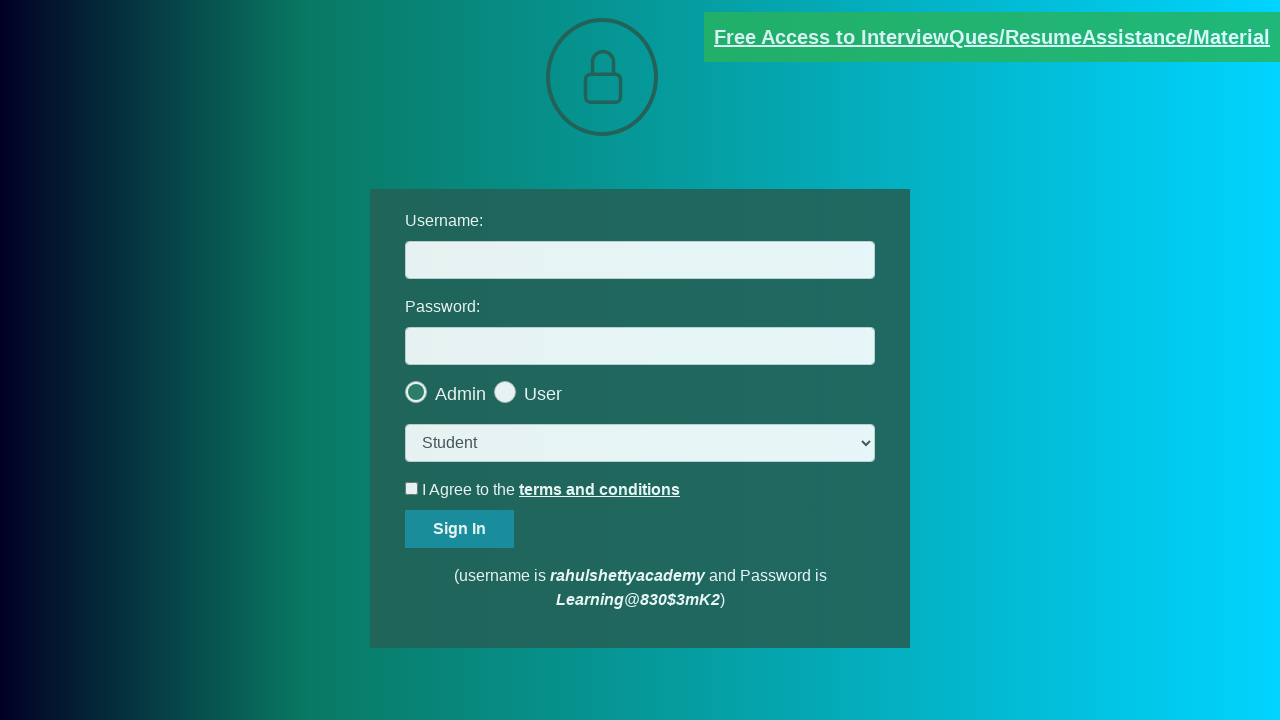

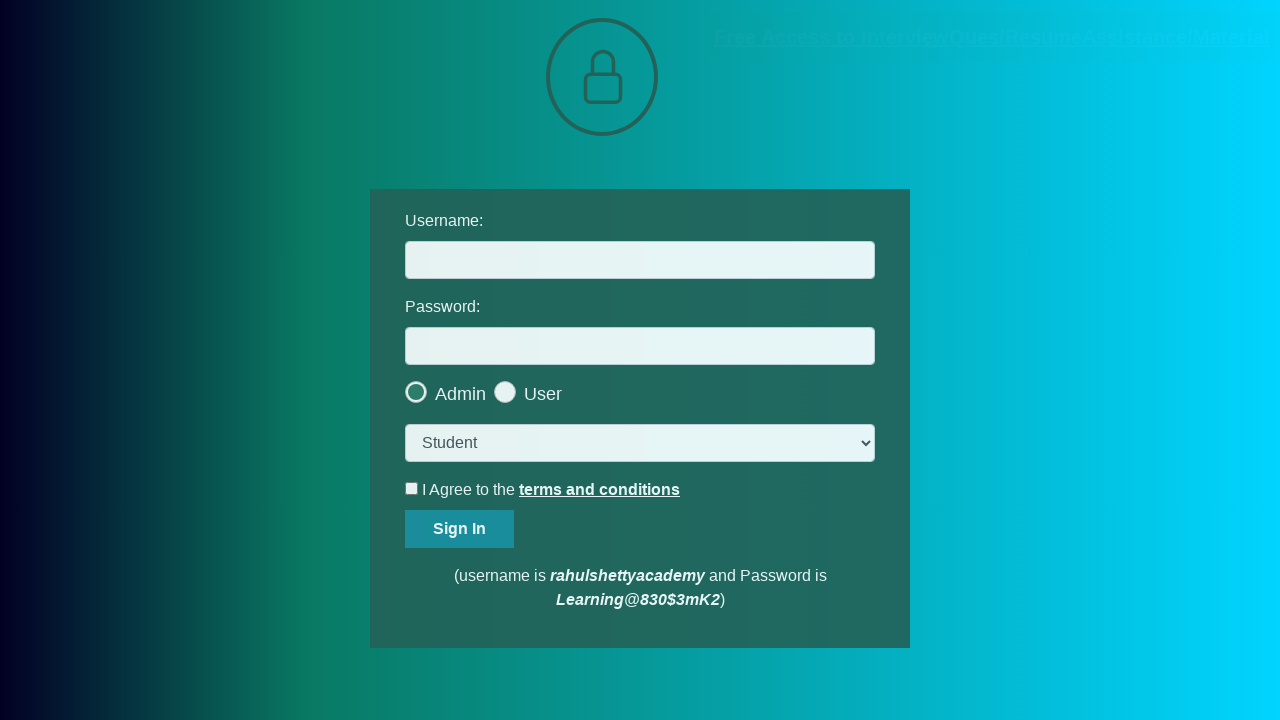